Tests JavaScript prompt functionality on W3Schools demo page by switching to an iframe, clicking the "Try it" button, entering text into the prompt dialog, and accepting it.

Starting URL: https://www.w3schools.com/js/tryit.asp?filename=tryjs_prompt

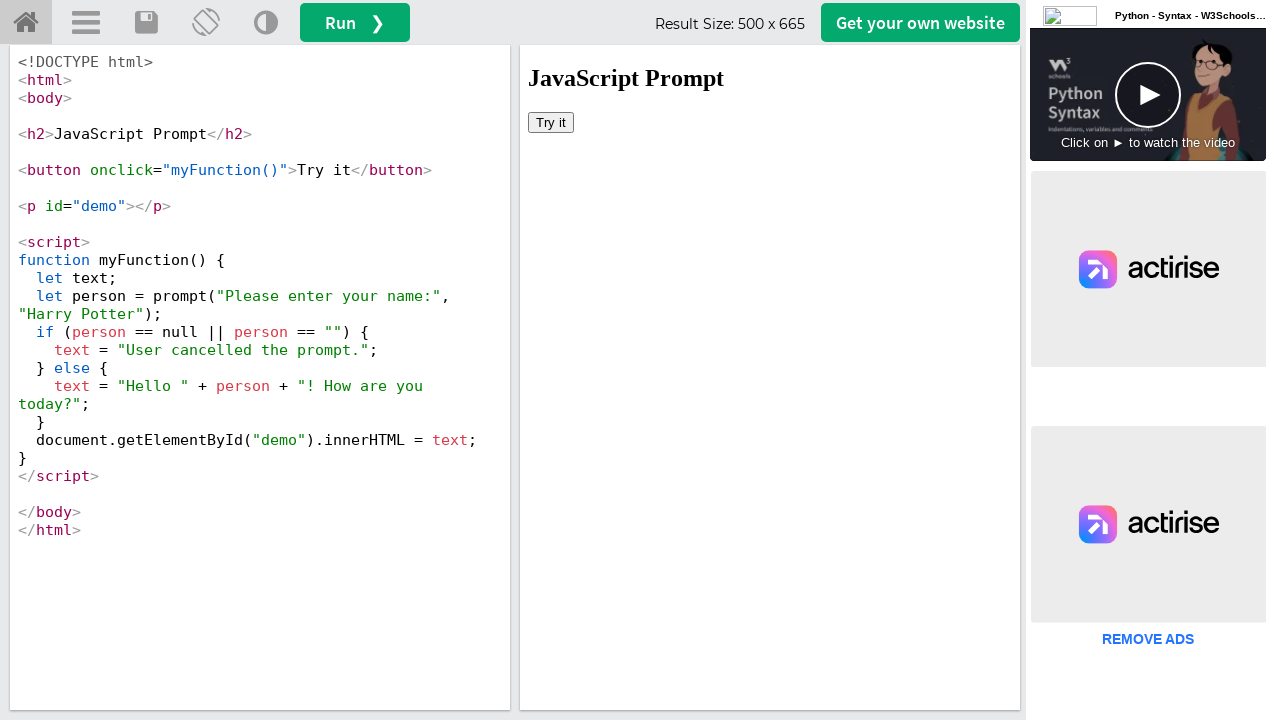

Located iframe element with ID 'iframeResult'
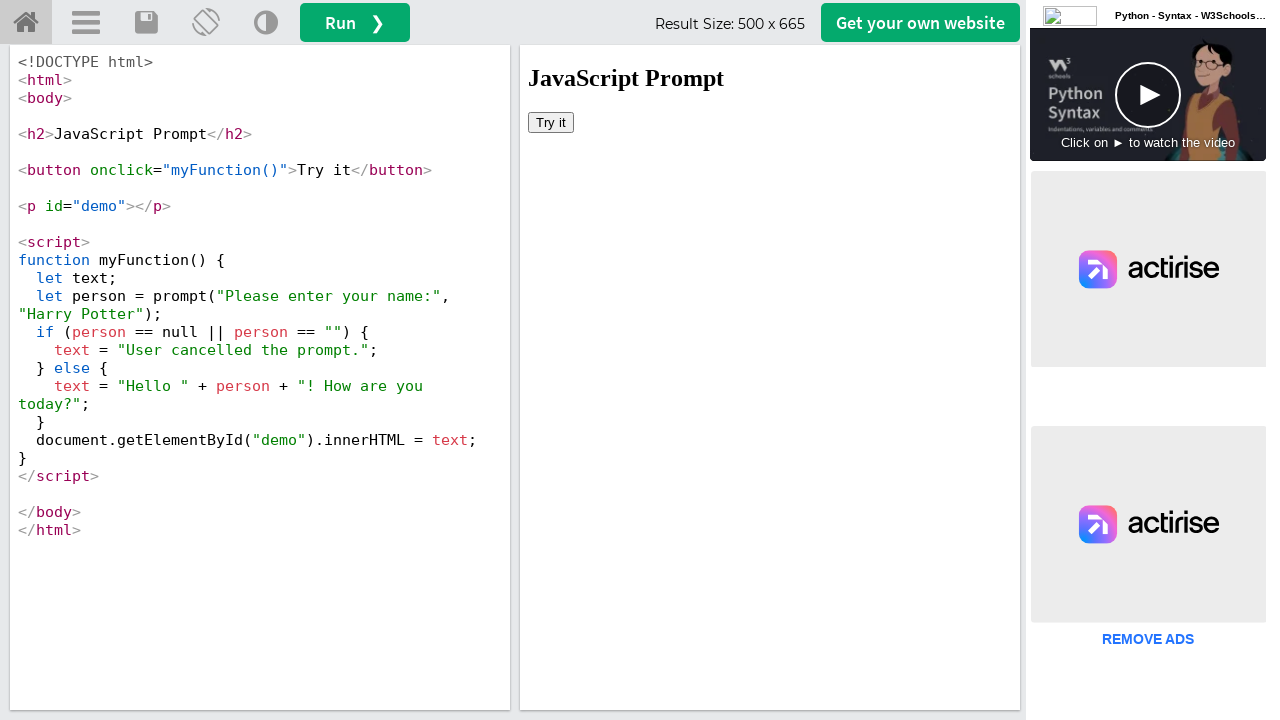

Clicked 'Try it' button inside iframe at (551, 122) on #iframeResult >> internal:control=enter-frame >> xpath=//button[text()='Try it']
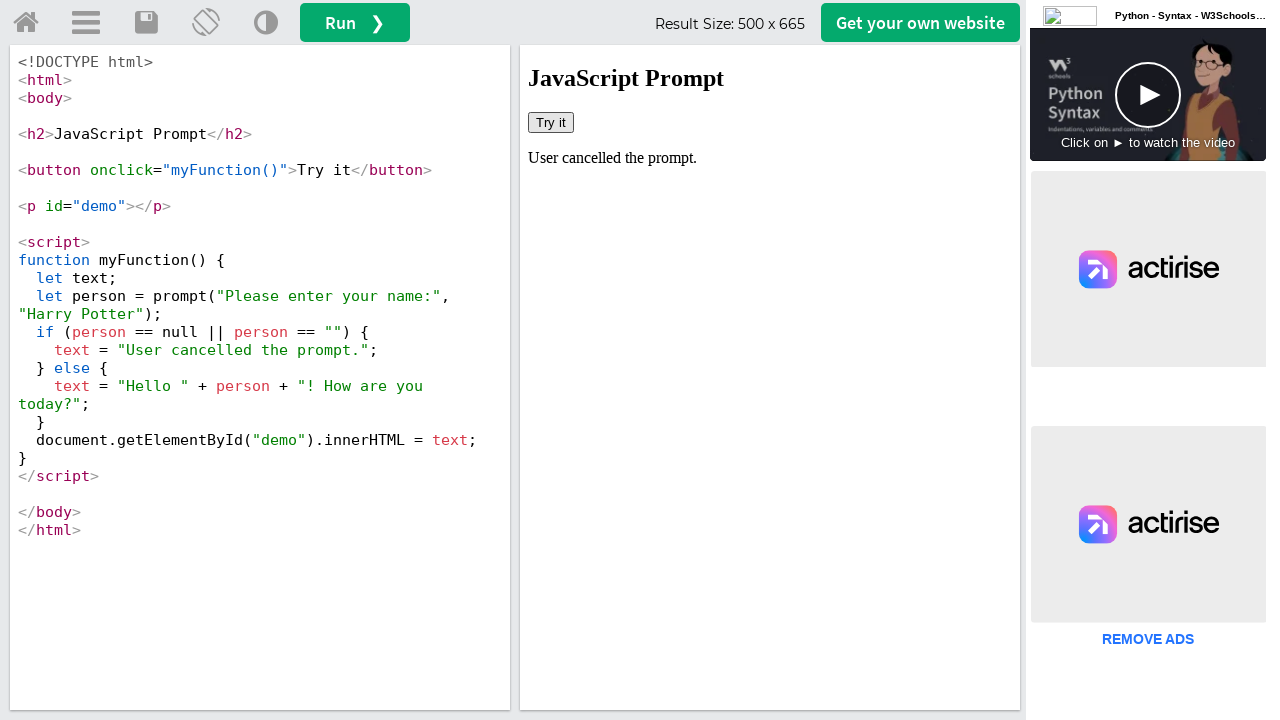

Set up dialog handler to accept prompt with text 'Test'
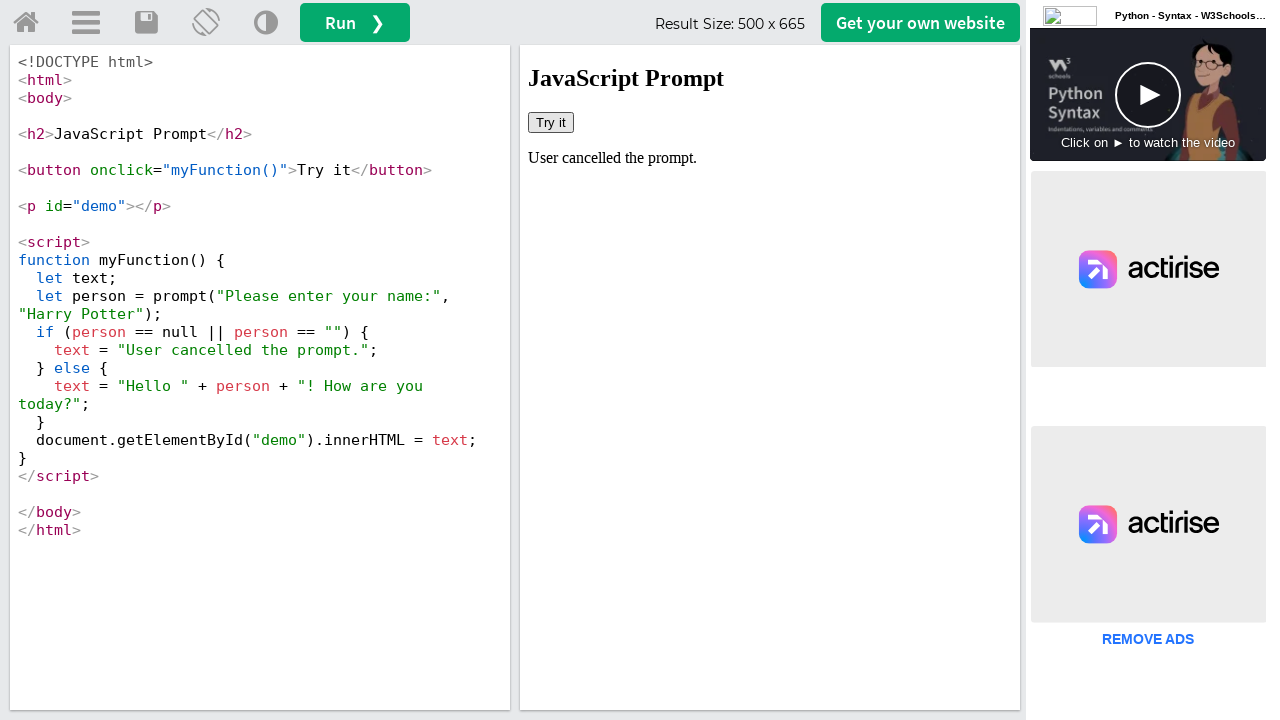

Clicked 'Try it' button again to trigger prompt dialog with handler active at (551, 122) on #iframeResult >> internal:control=enter-frame >> xpath=//button[text()='Try it']
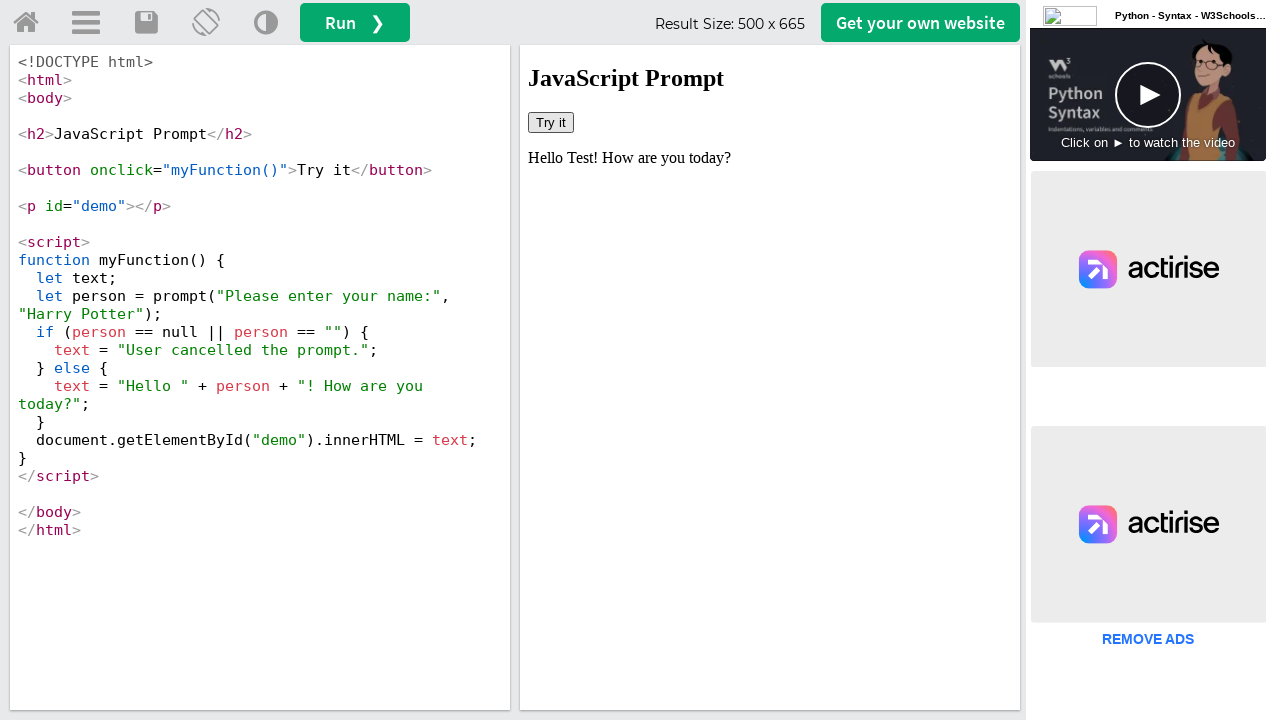

Waited 1000ms for prompt interaction to complete
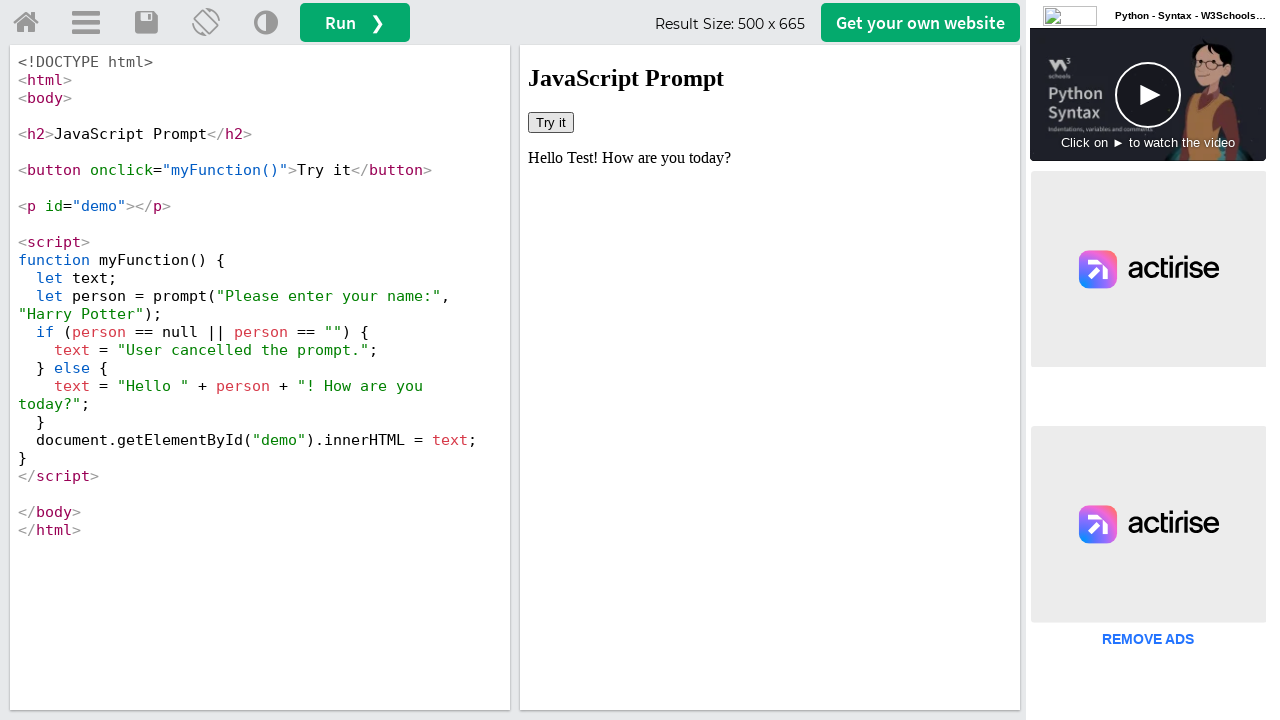

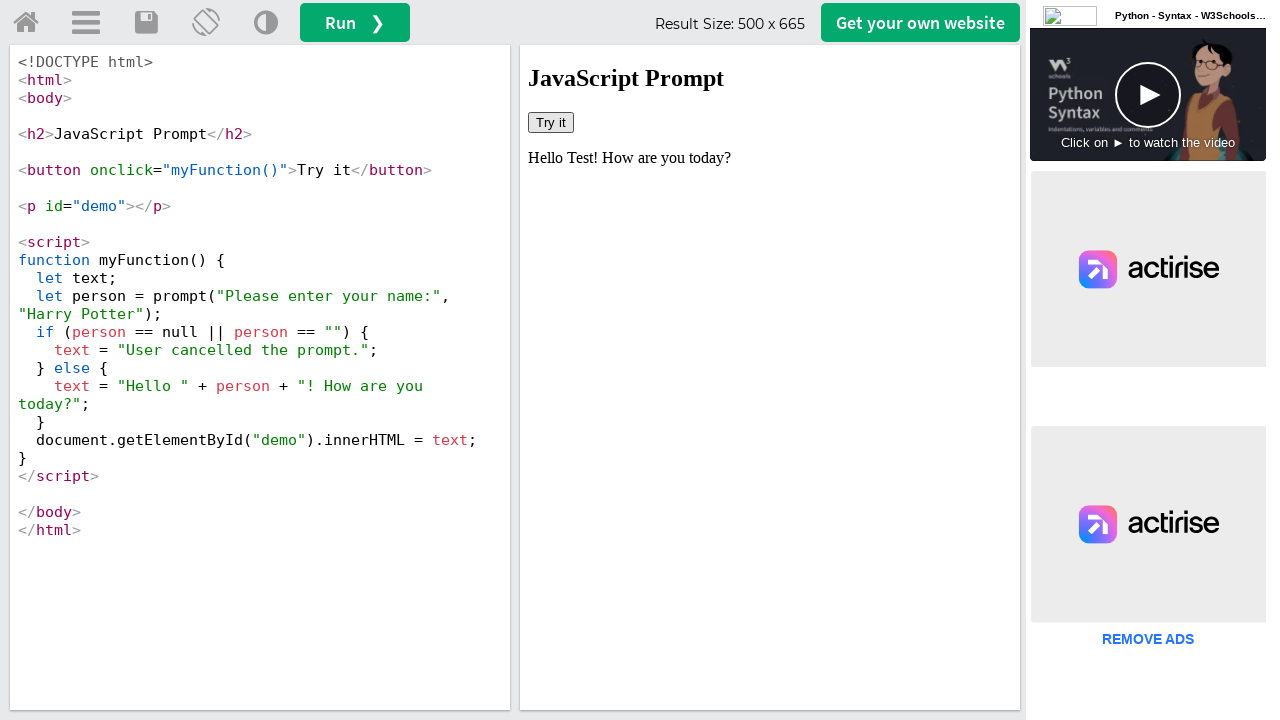